Tests selecting a country from dropdown and verifying the selected value

Starting URL: https://letcode.in/dropdowns

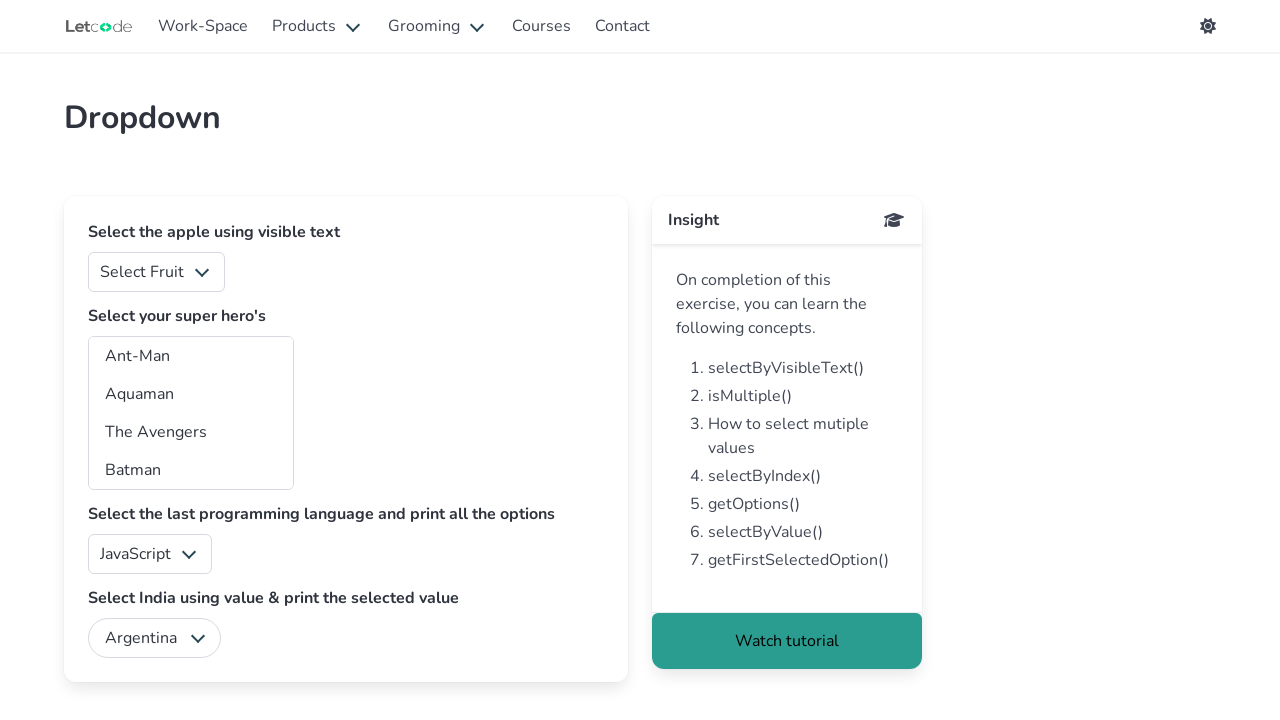

Selected 'India' from country dropdown on #country
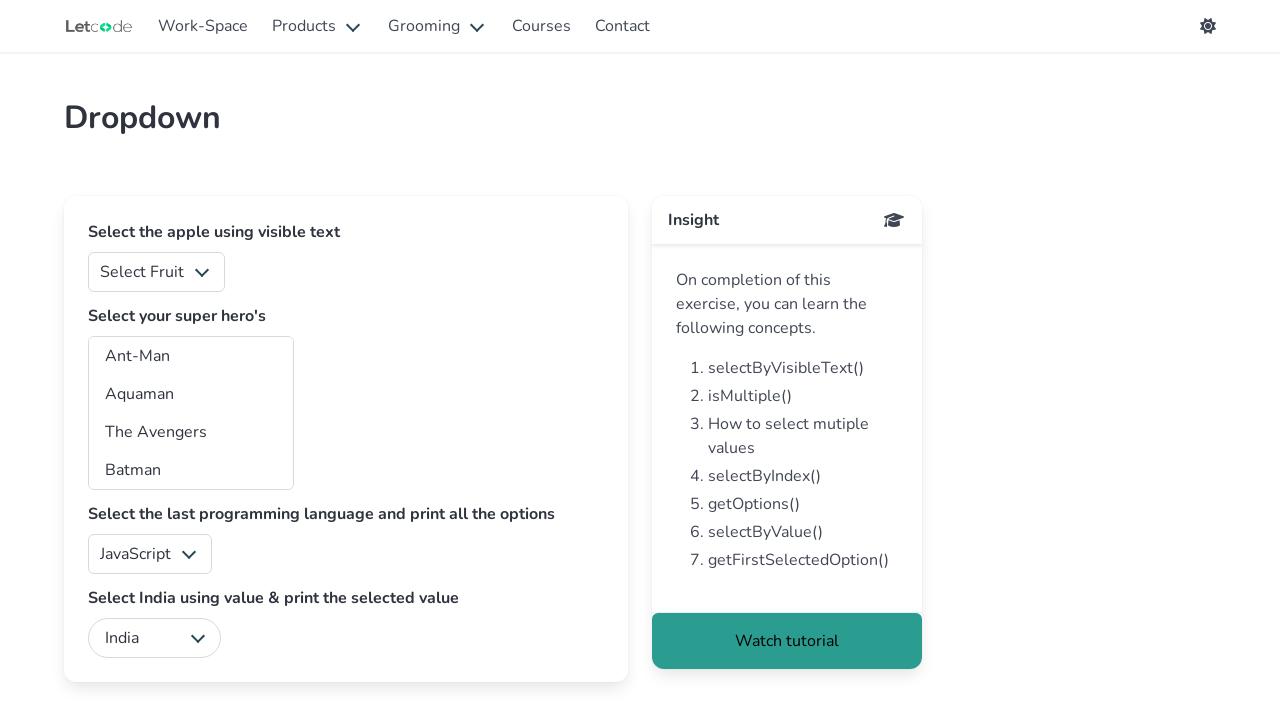

Retrieved selected country value from dropdown
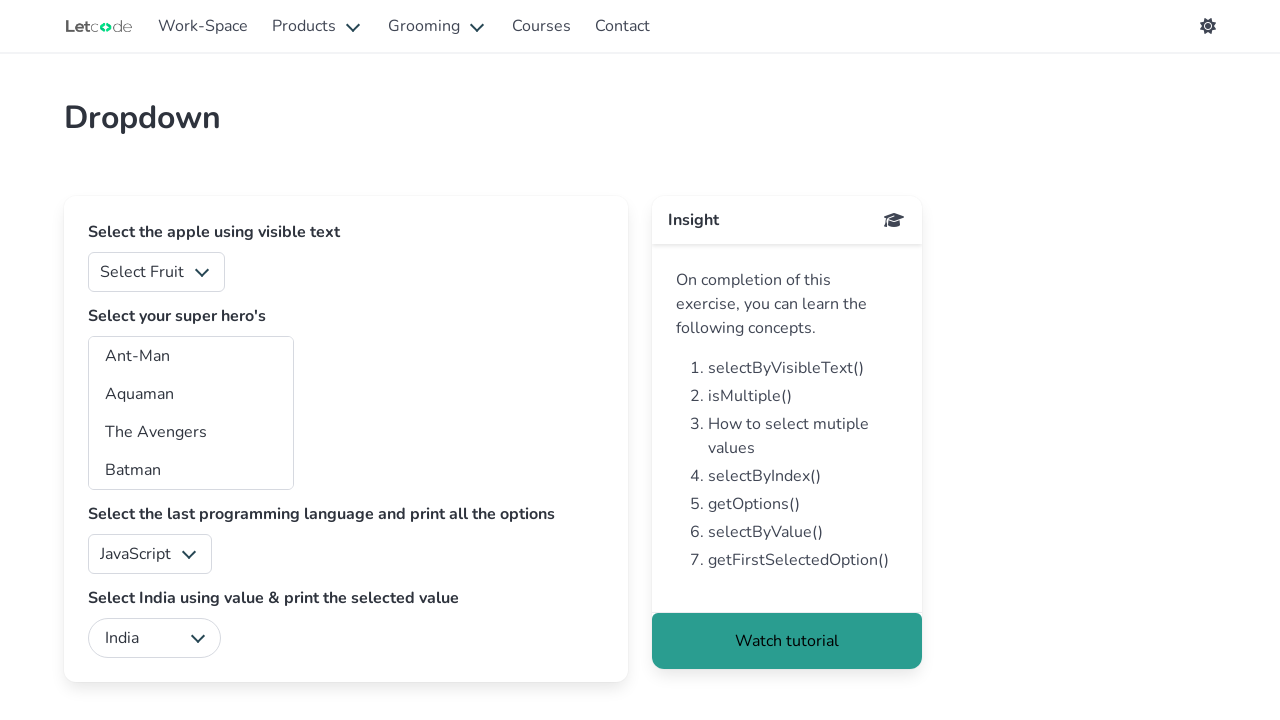

Verified that selected value equals 'India'
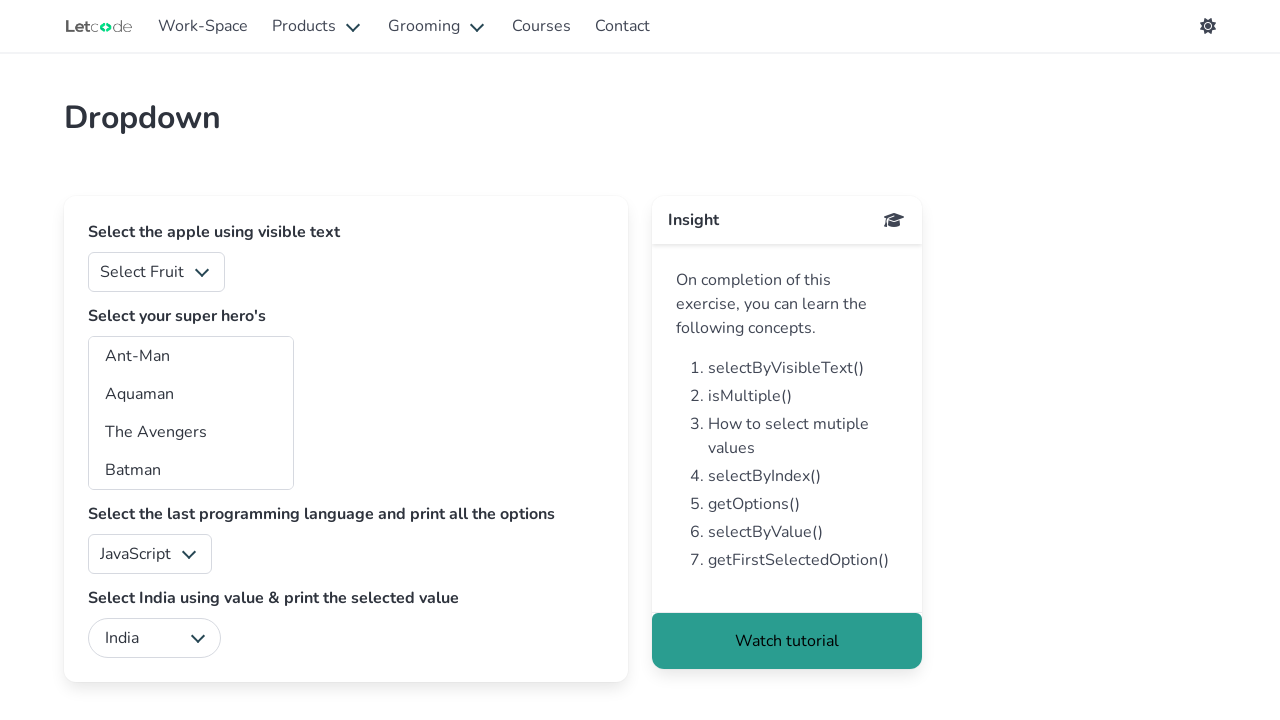

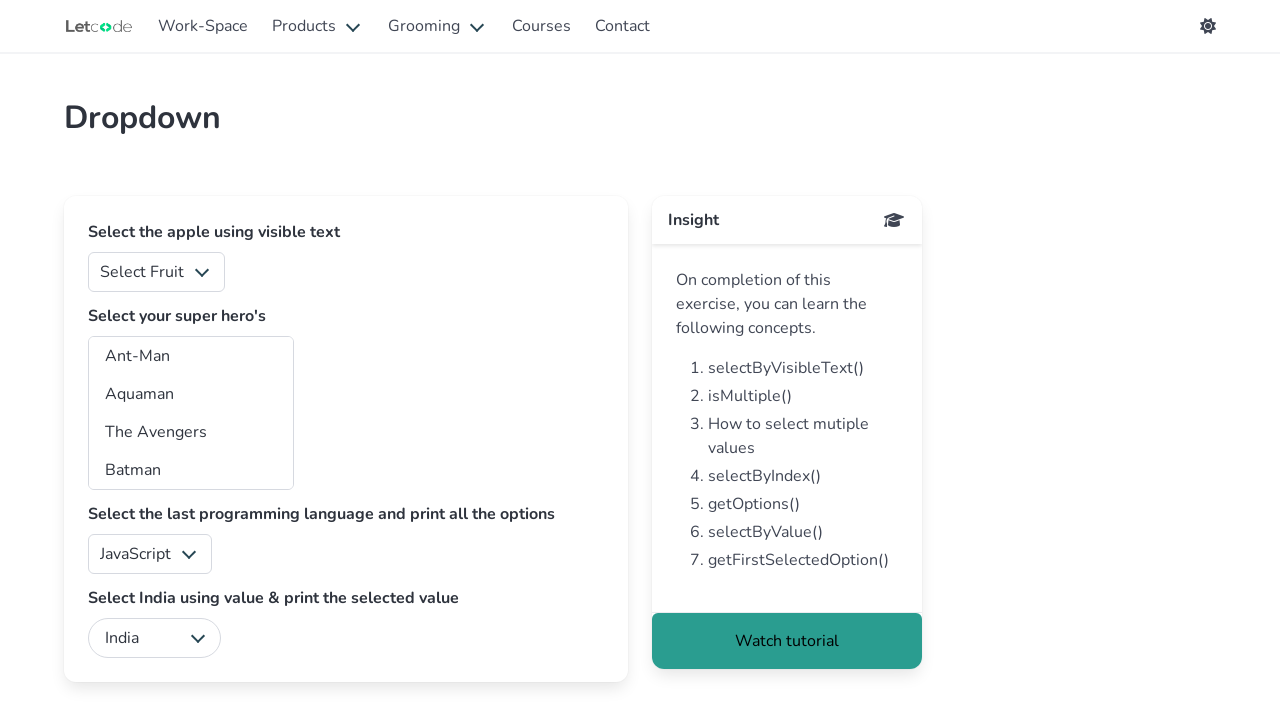